Fills out a Google Form with address, price, and link information then submits it

Starting URL: https://forms.gle/ps7qTw2132db9LET6

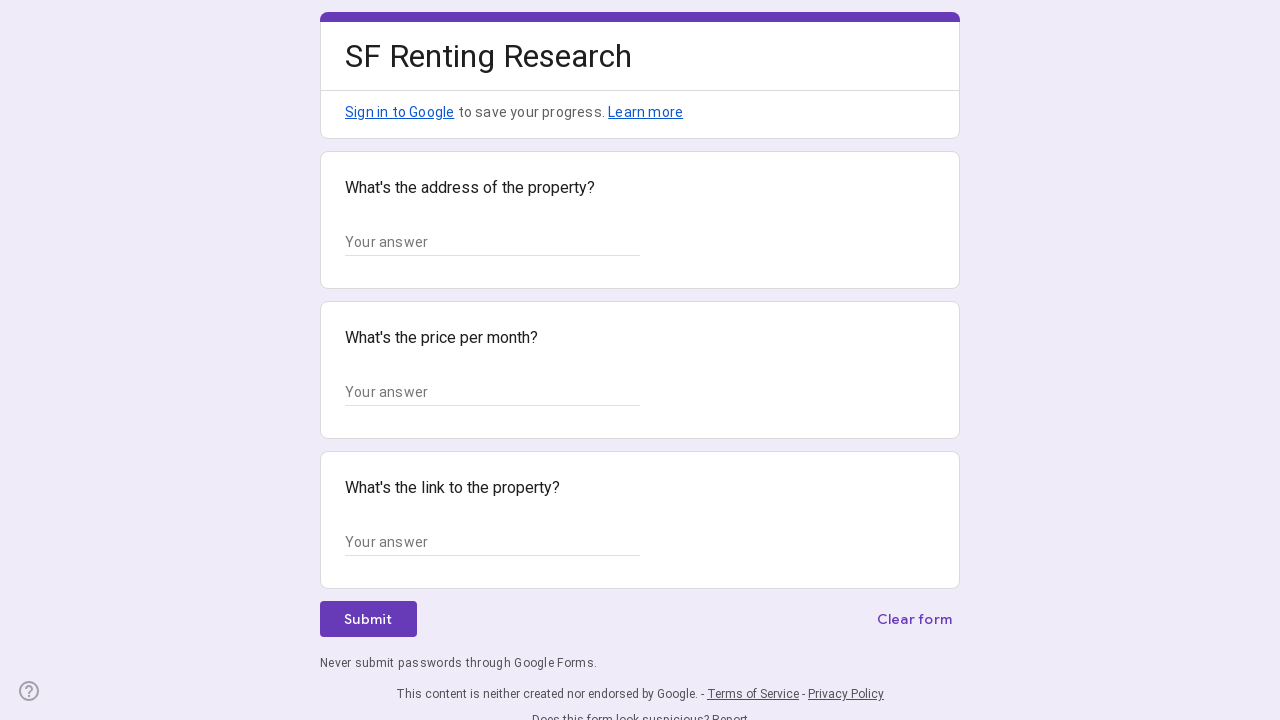

Waited for Google Form to load
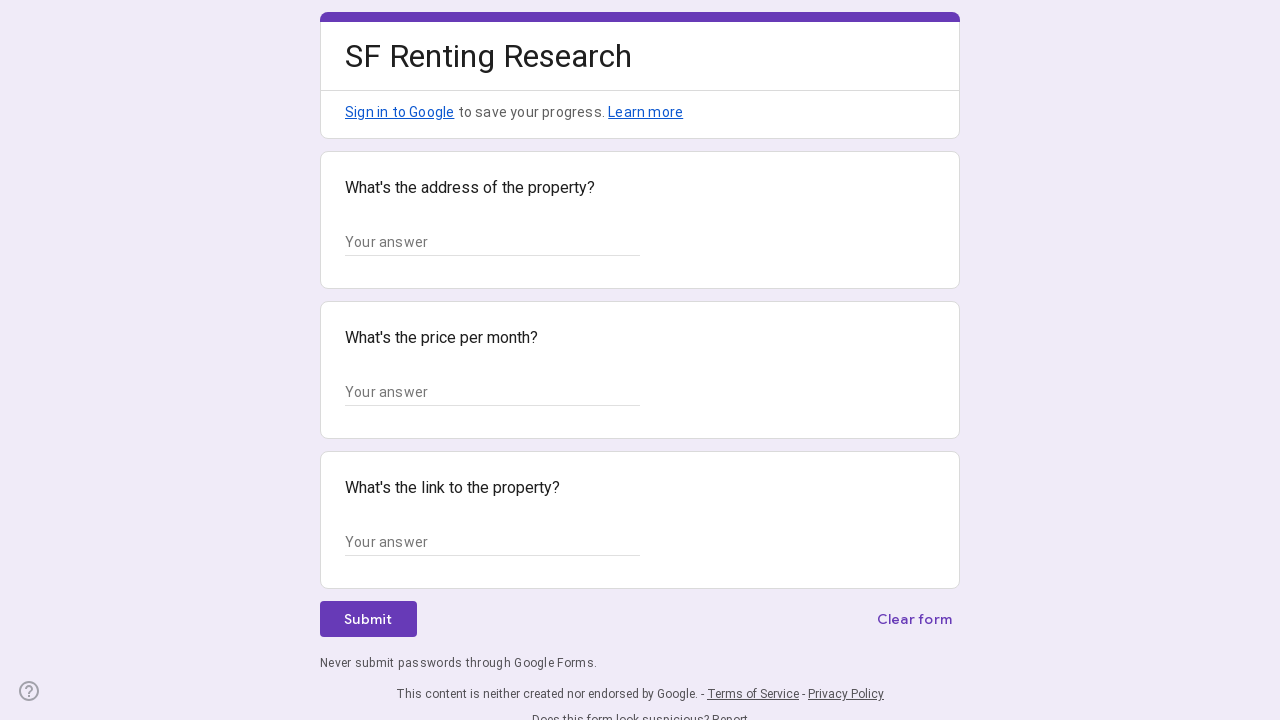

Located all input fields in the form
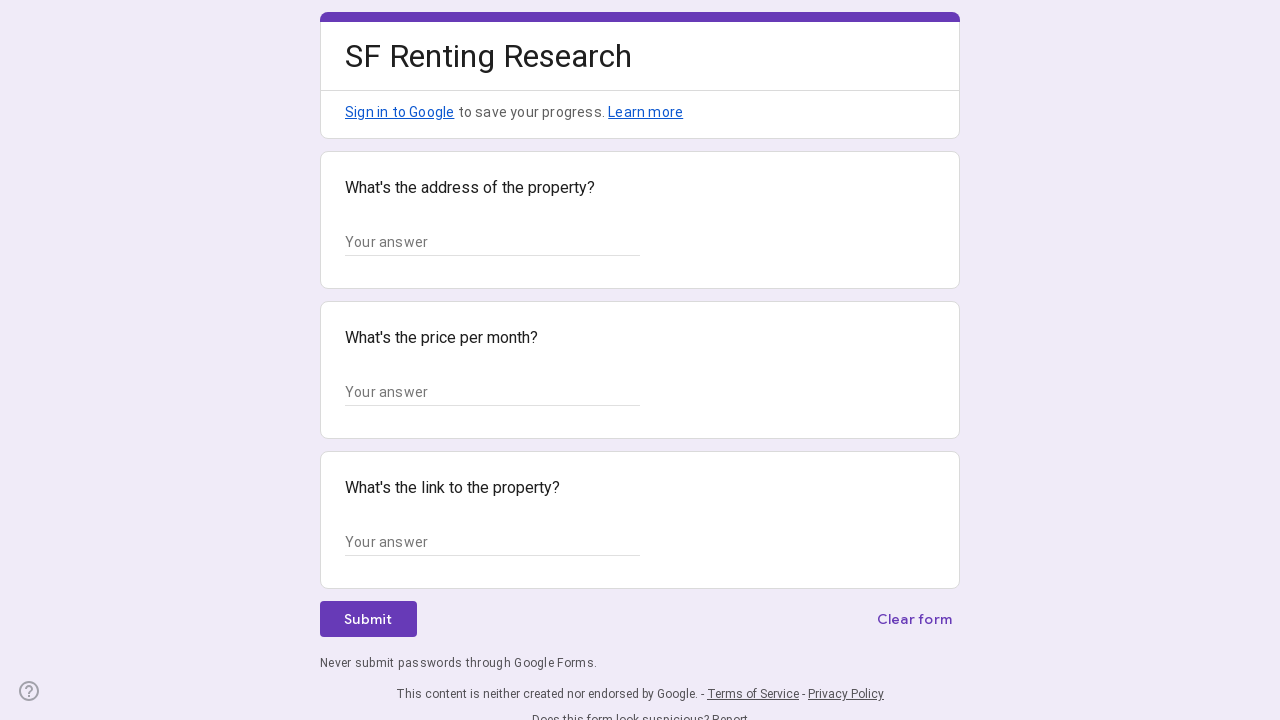

Filled address field with '123 Main Street, Anytown USA'
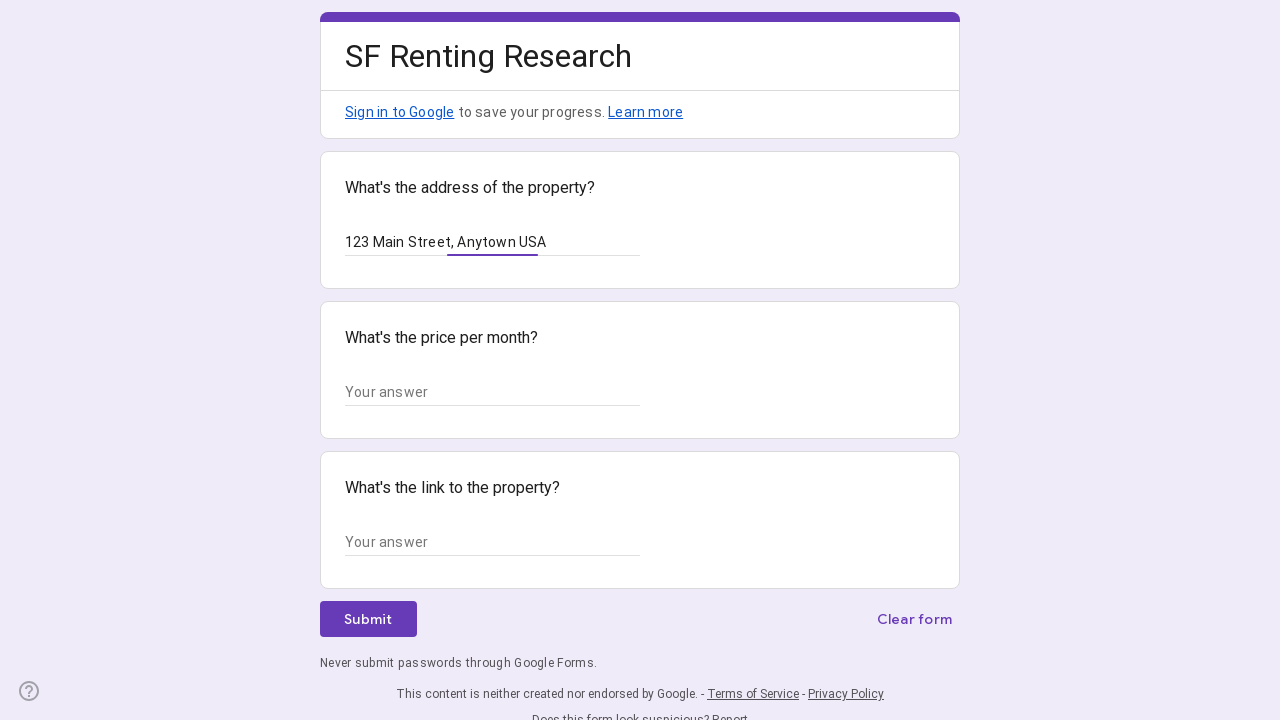

Filled price field with '250000'
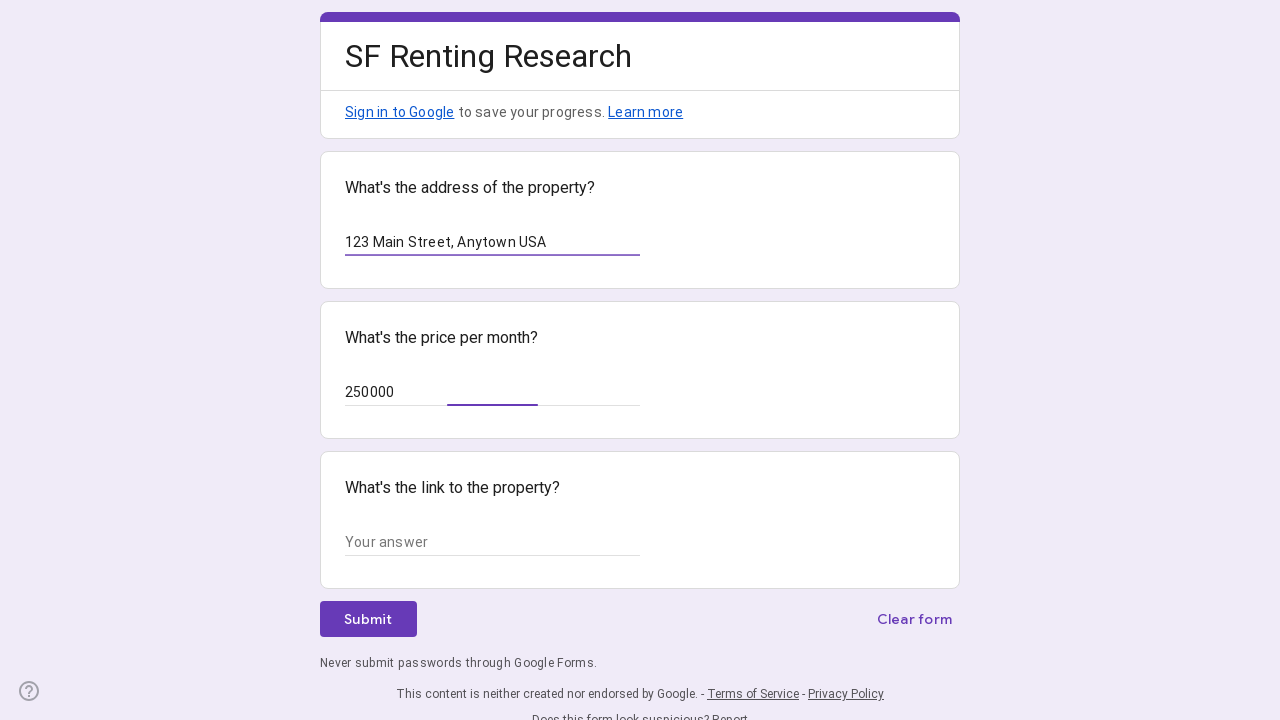

Filled link field with 'https://example-listing.com/property/12345'
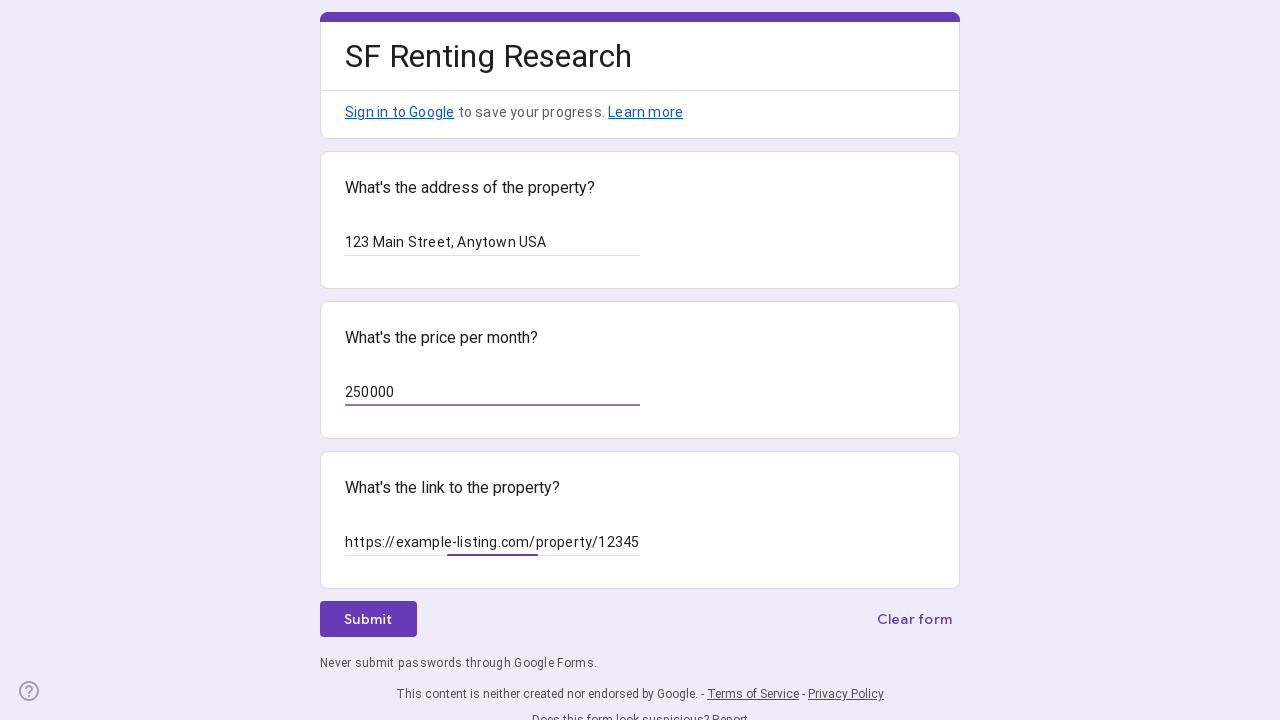

Clicked submit button to submit the form at (368, 619) on xpath=//*[@id="mG61Hd"]/div[2]/div/div[3]/div[1]/div[1]/div/span/span
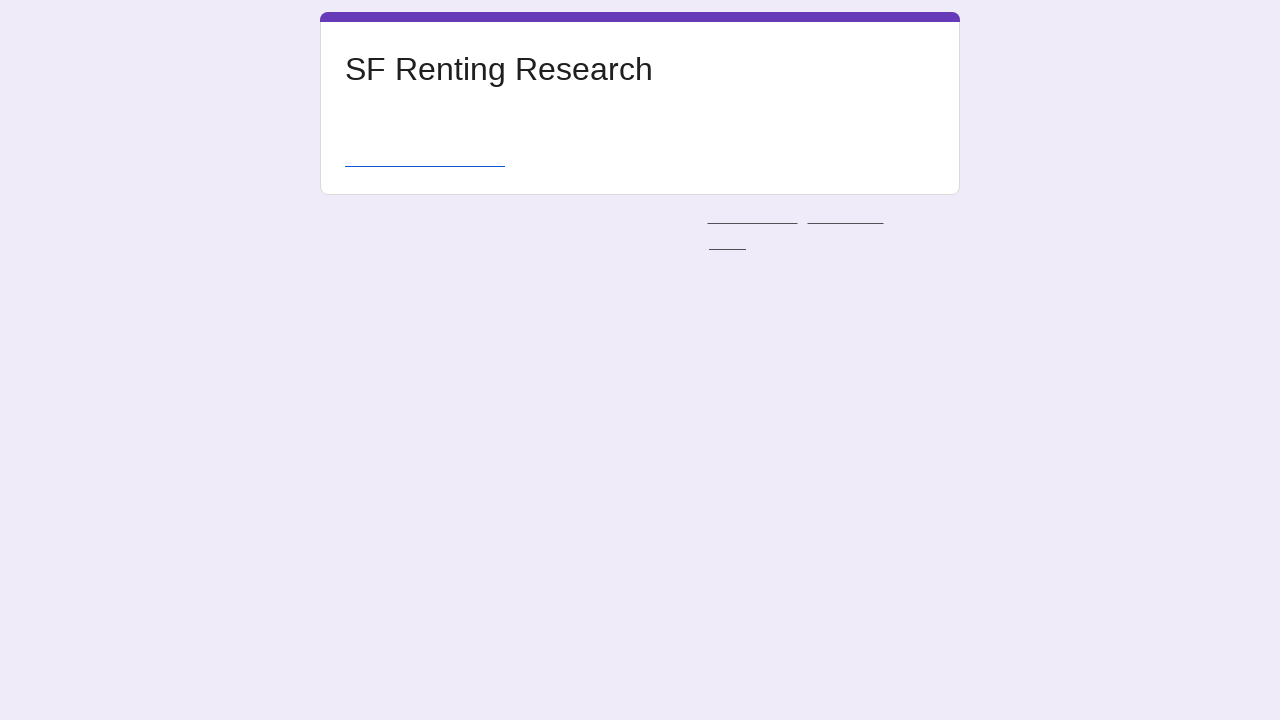

Waited for form submission to complete
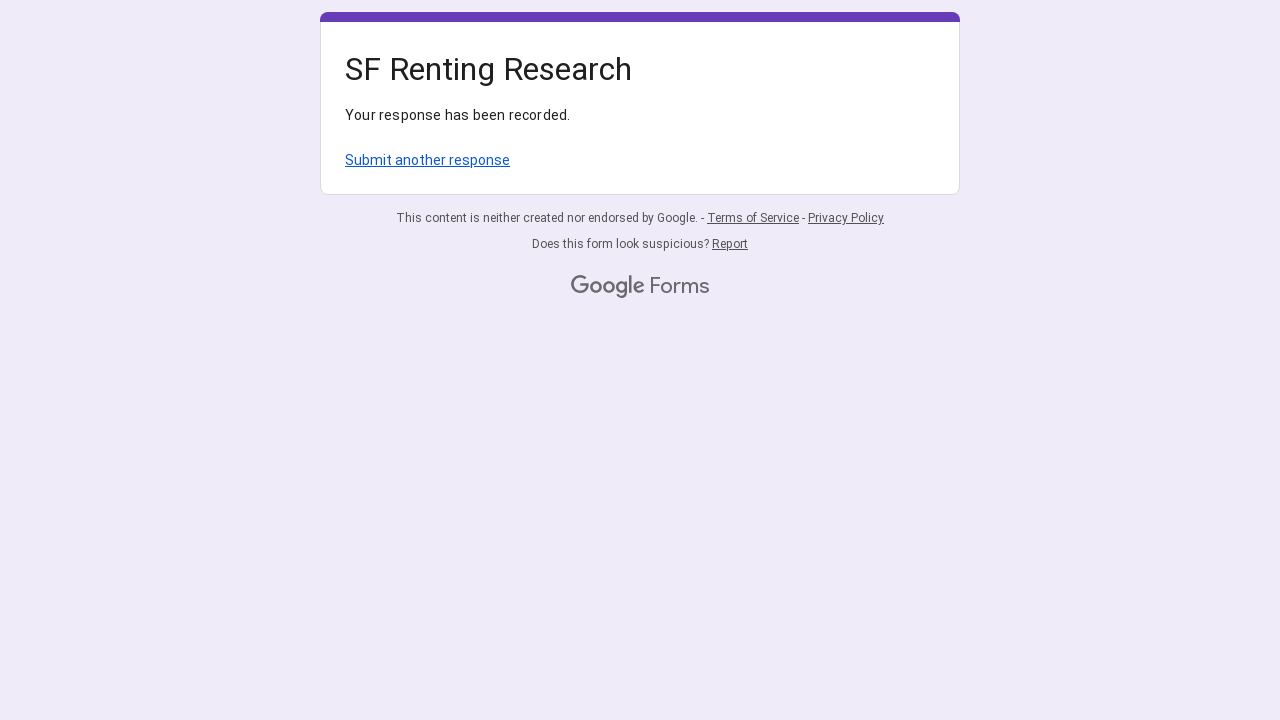

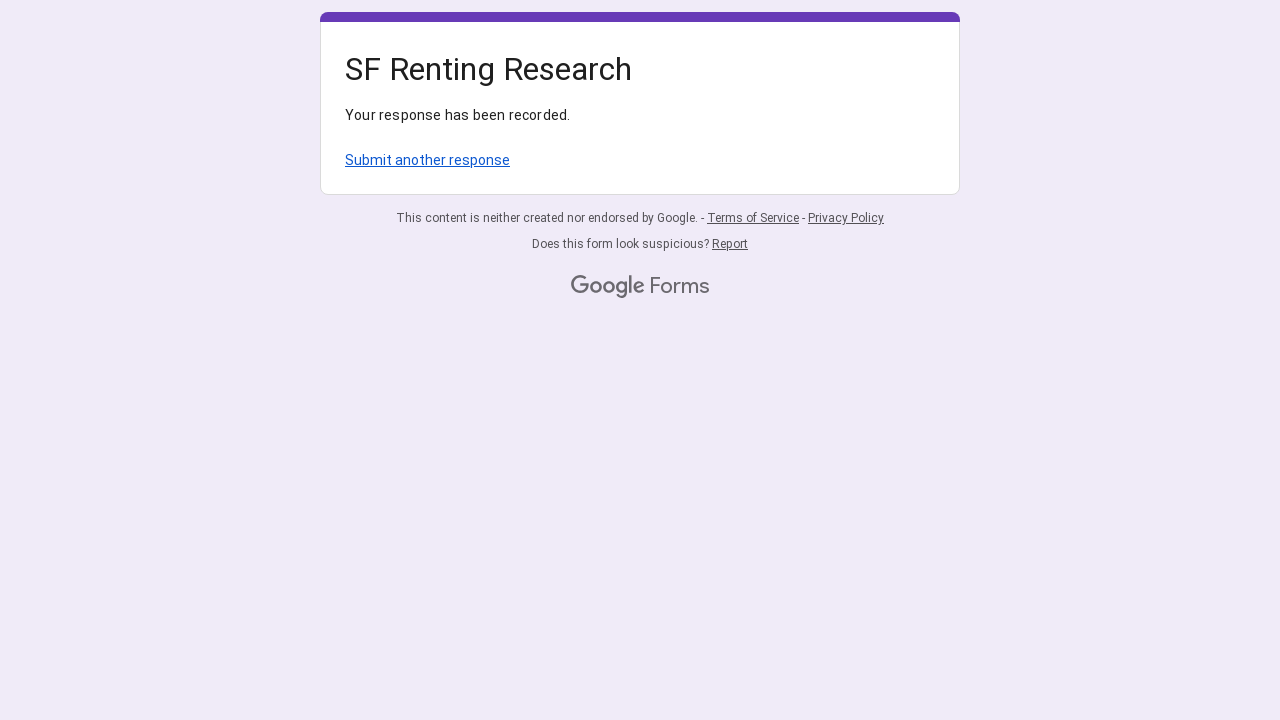